Tests that clicking the Email column header sorts the table data alphabetically in ascending order.

Starting URL: http://the-internet.herokuapp.com/tables

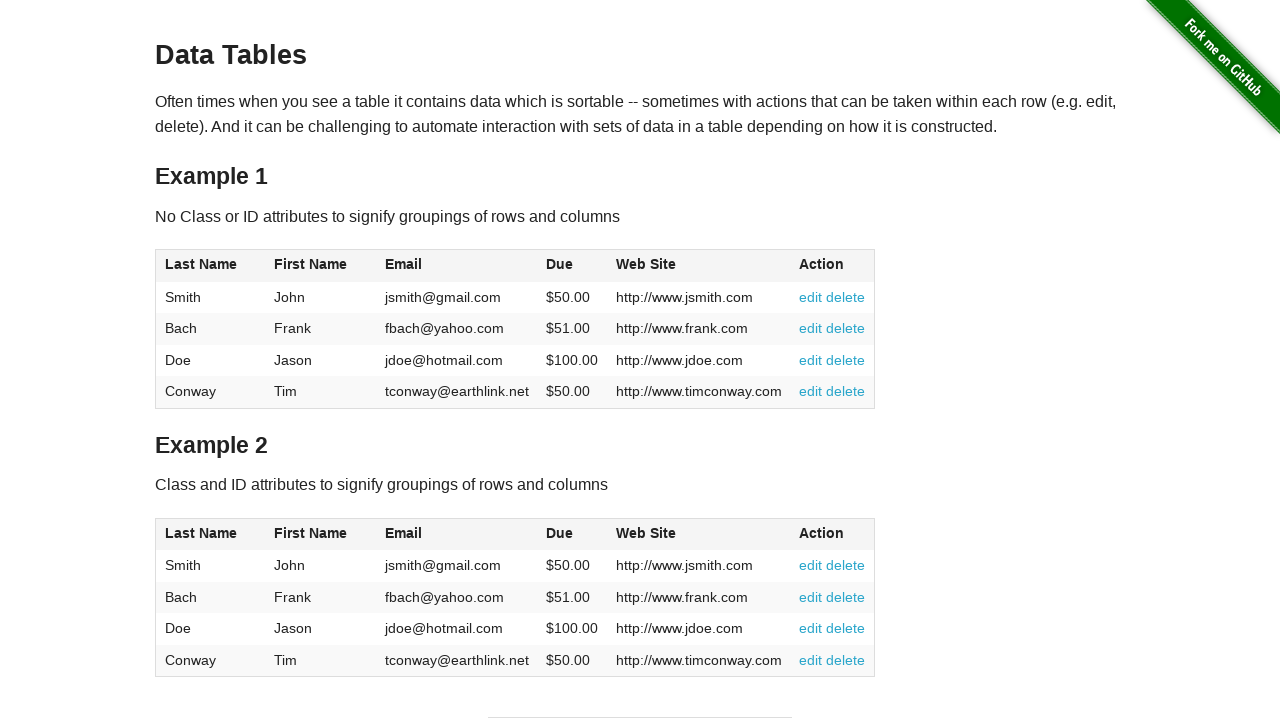

Clicked Email column header to sort ascending at (457, 266) on #table1 thead tr th:nth-of-type(3)
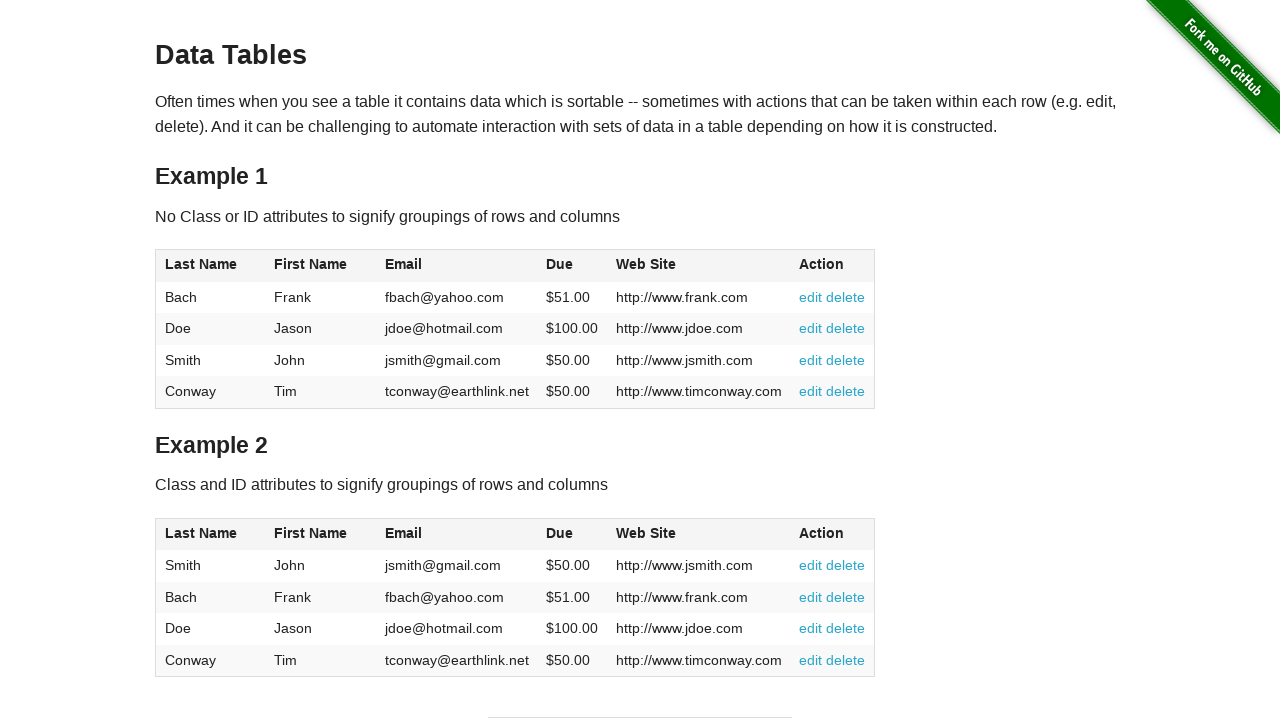

Table data loaded and sorted by Email column
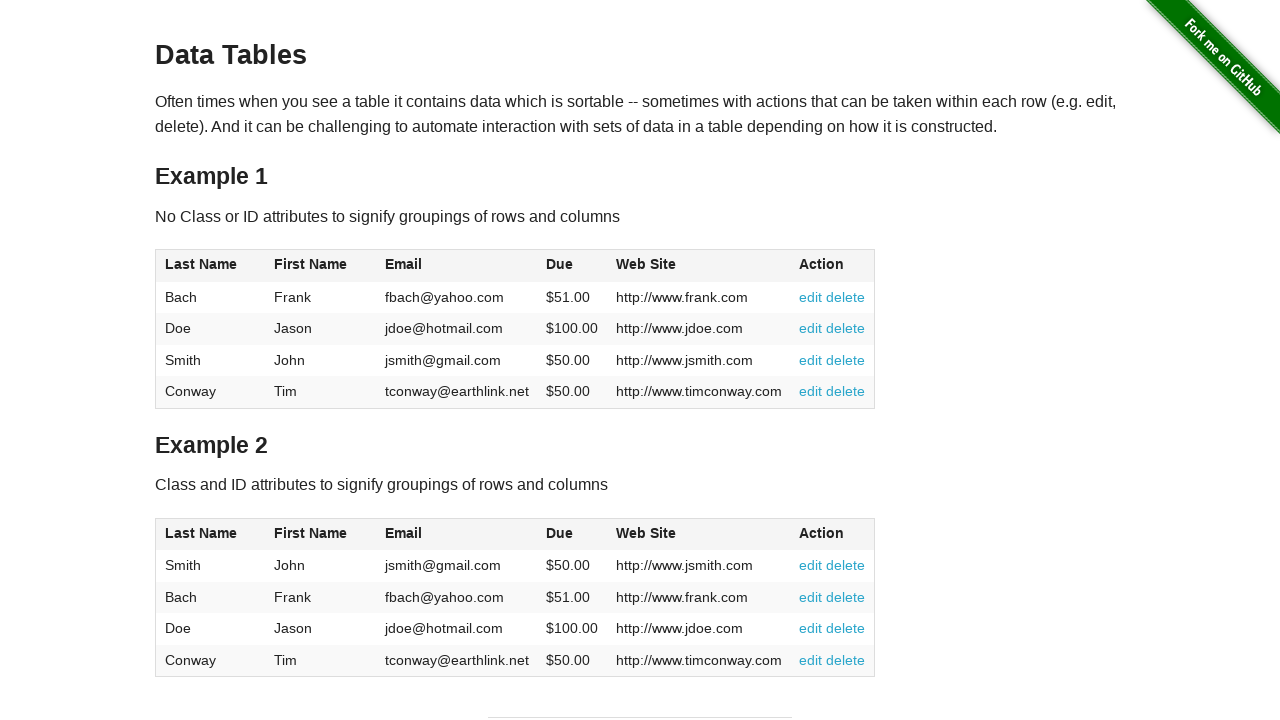

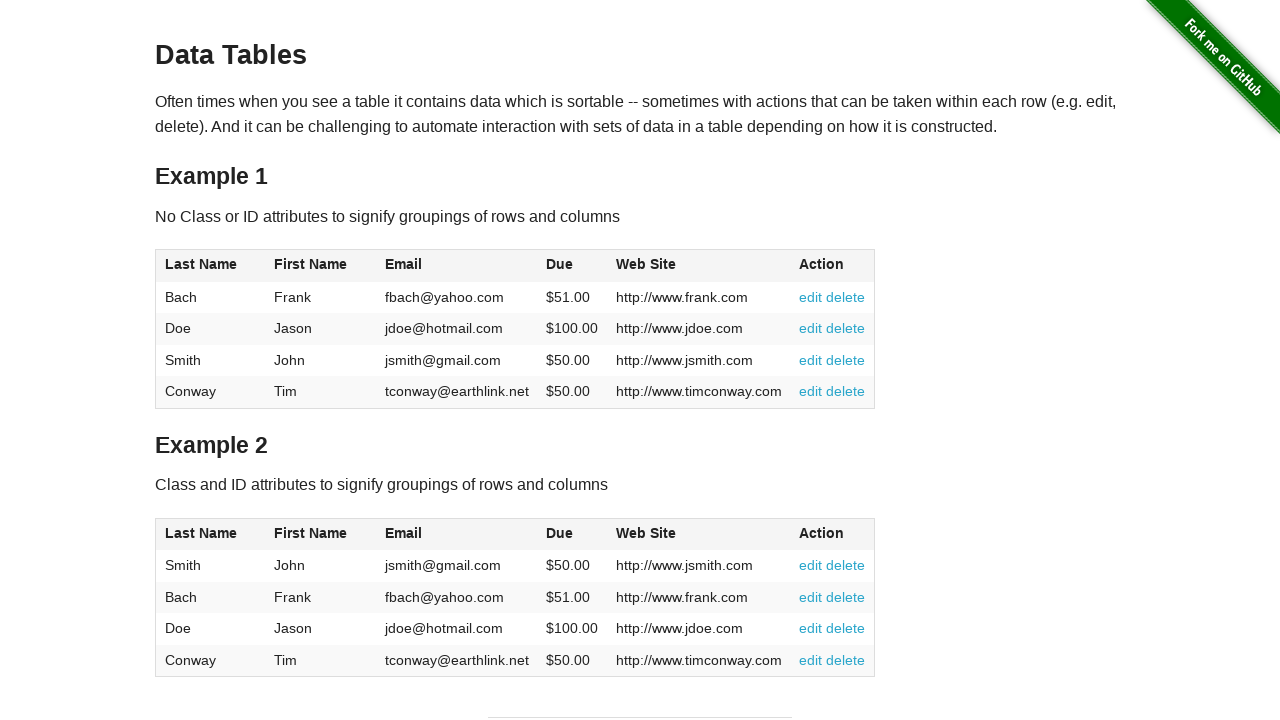